Tests confirm alert by filling a name field, triggering a confirm dialog, and accepting it

Starting URL: https://rahulshettyacademy.com/AutomationPractice/

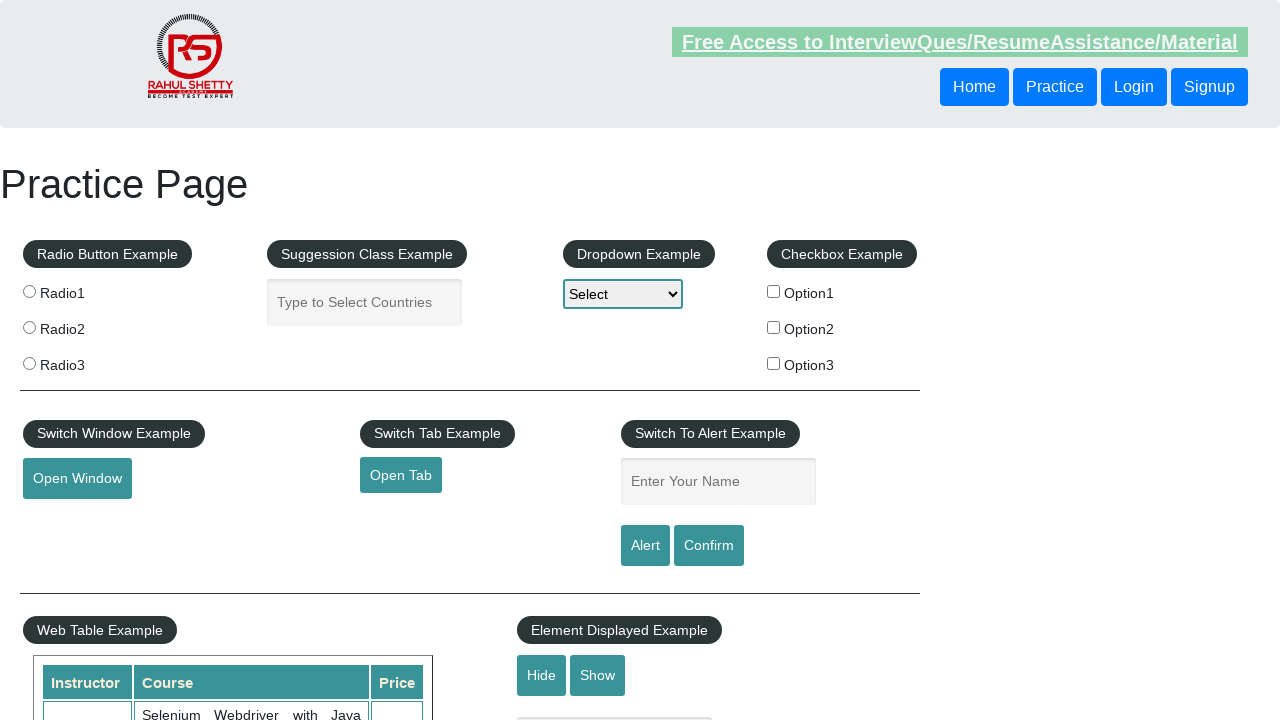

Filled name field with 'Sarah Johnson' on #name
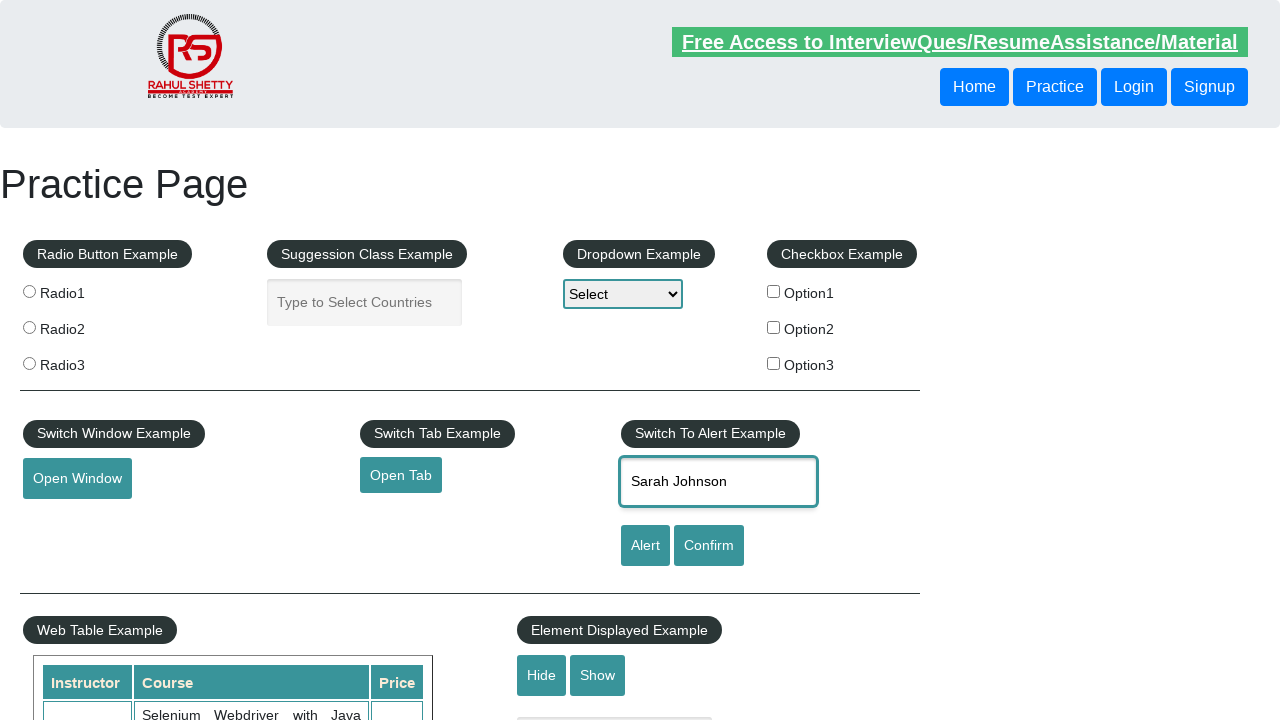

Set up dialog handler to accept confirm dialogs
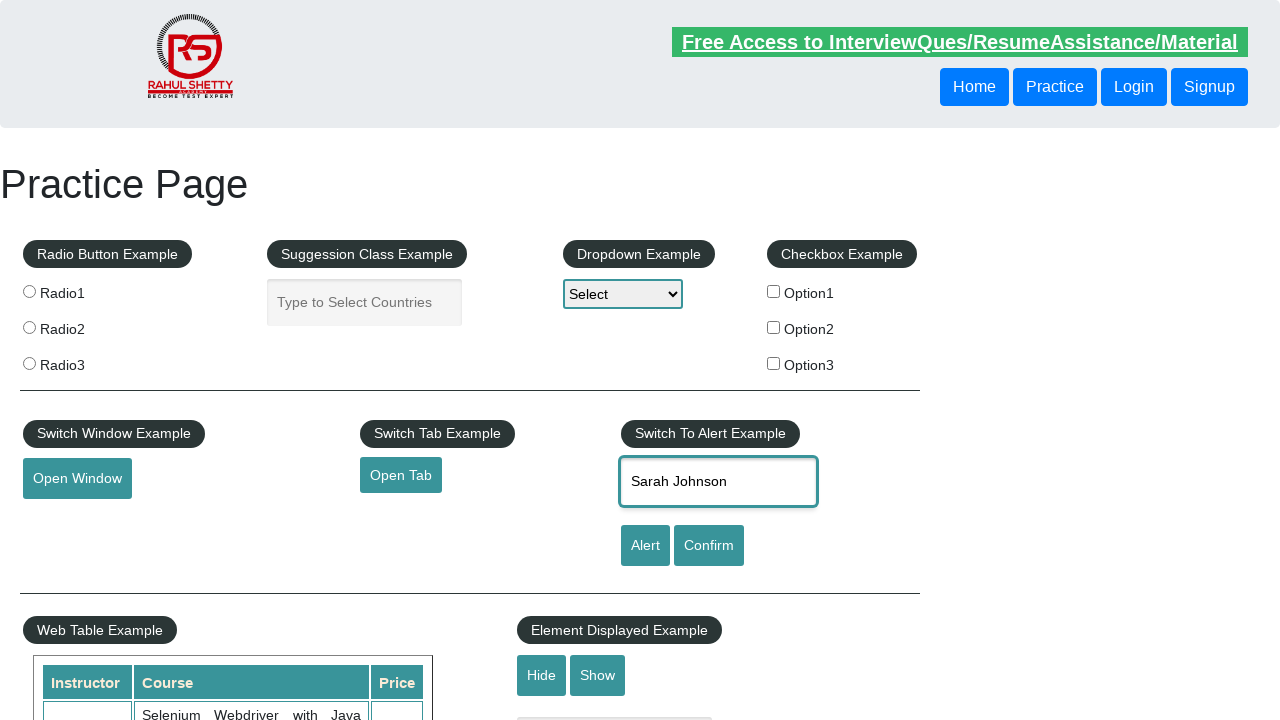

Clicked confirm button to trigger confirm dialog at (709, 546) on #confirmbtn
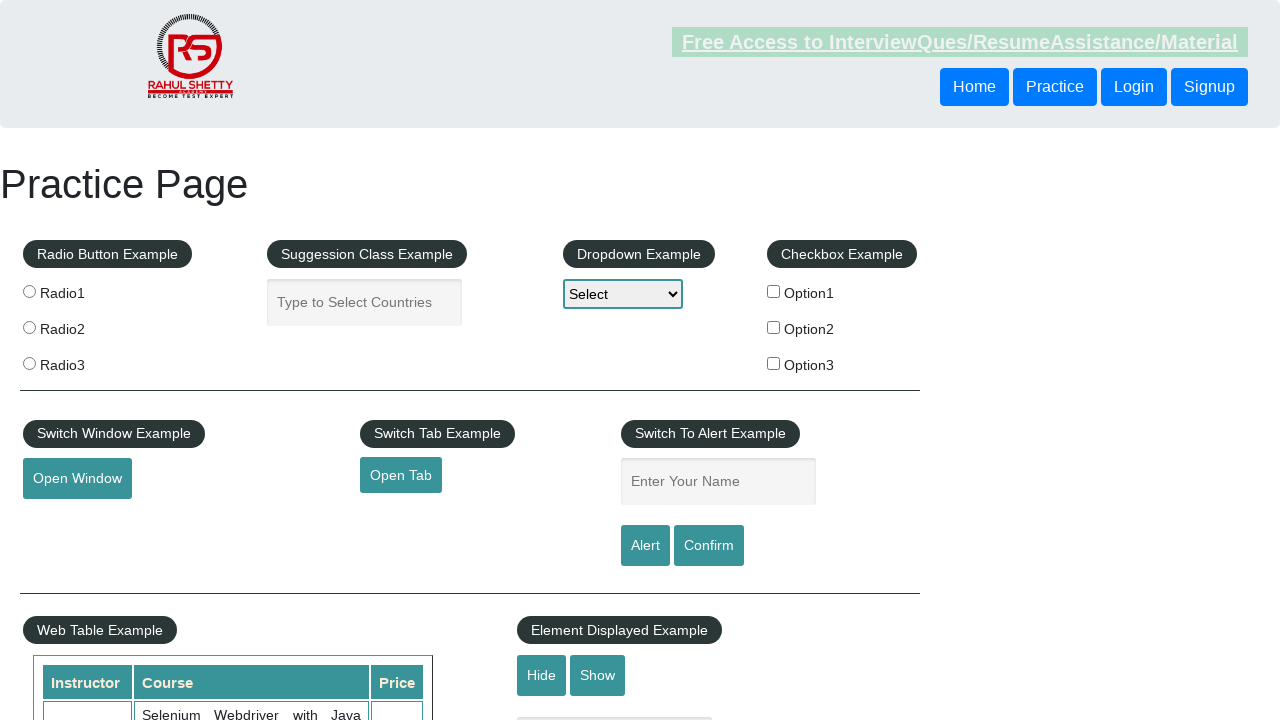

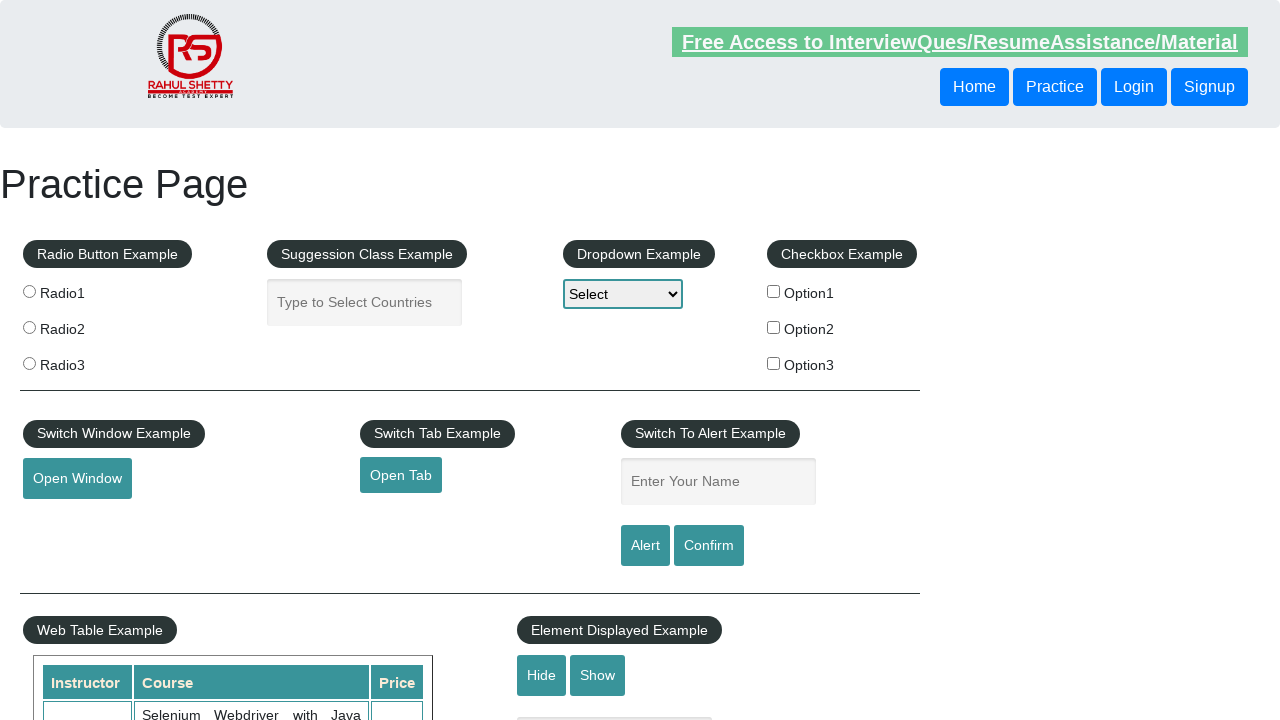